Tests radio button selection functionality by clicking through different trip type options (one-way, round trip, multi-city) on a travel booking form

Starting URL: https://rahulshettyacademy.com/dropdownsPractise/

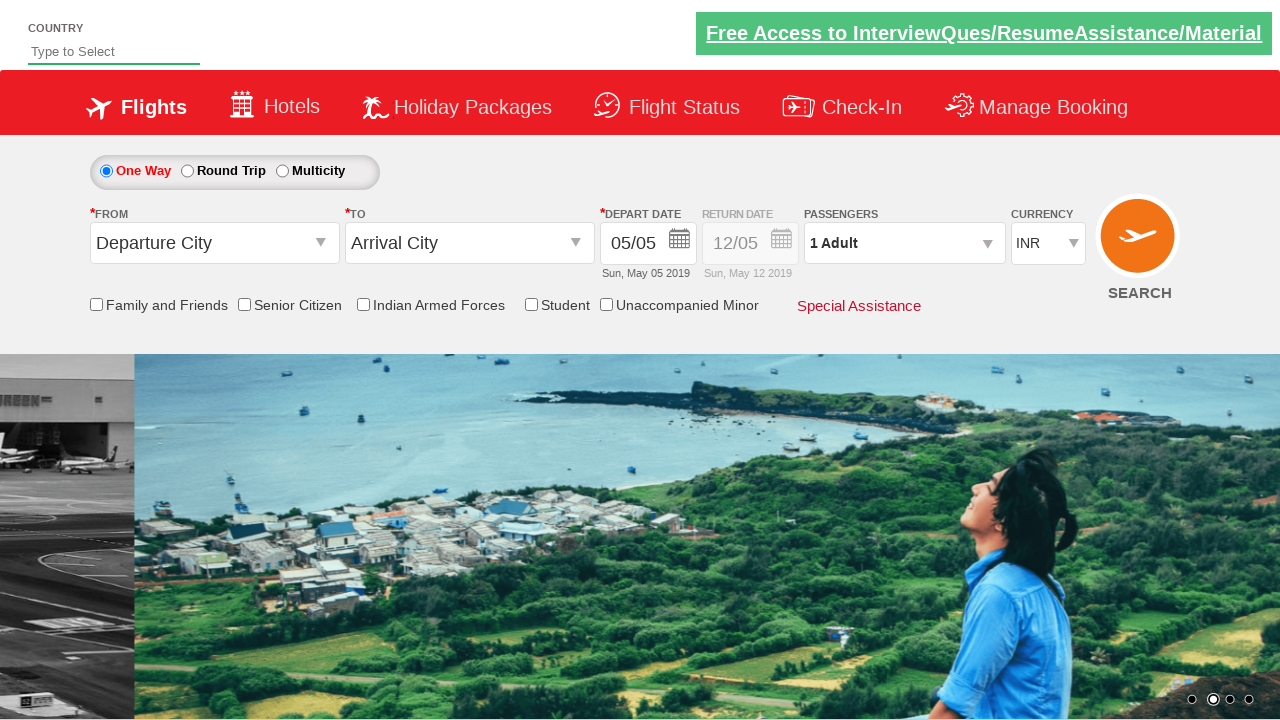

Clicked one-way trip radio button at (106, 171) on input#ctl00_mainContent_rbtnl_Trip_0
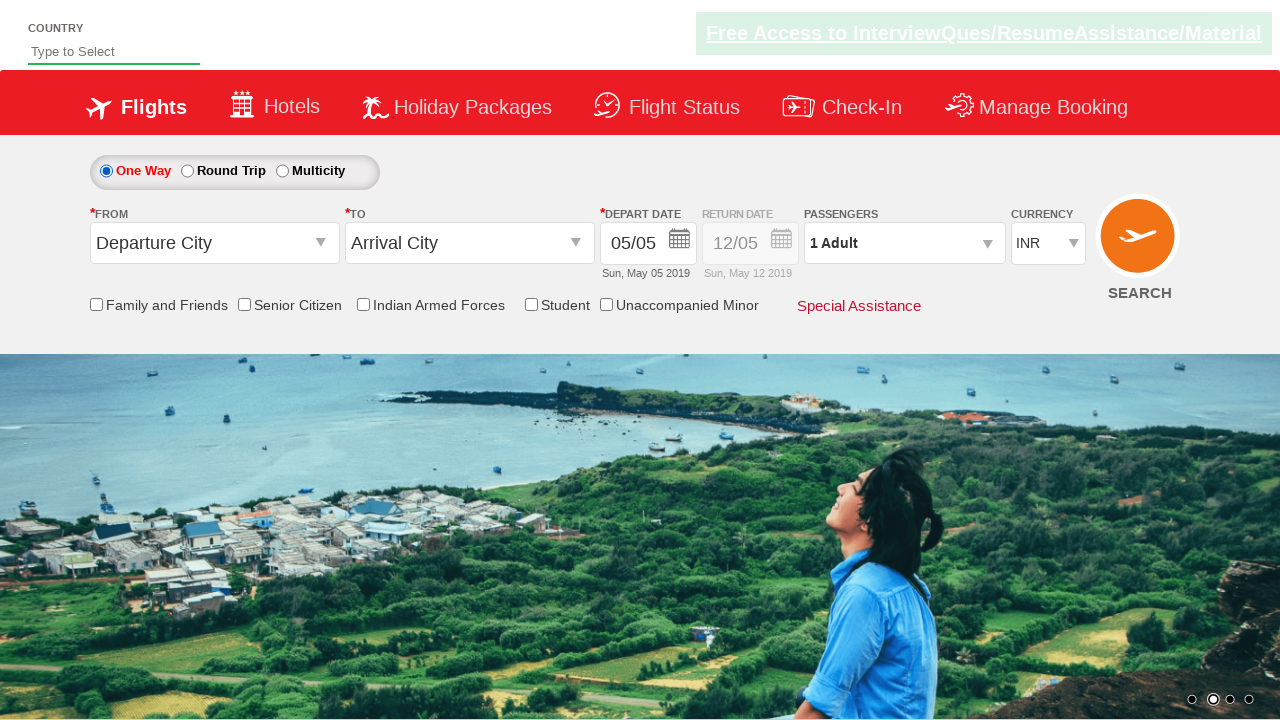

Clicked round trip radio button at (187, 171) on input#ctl00_mainContent_rbtnl_Trip_1
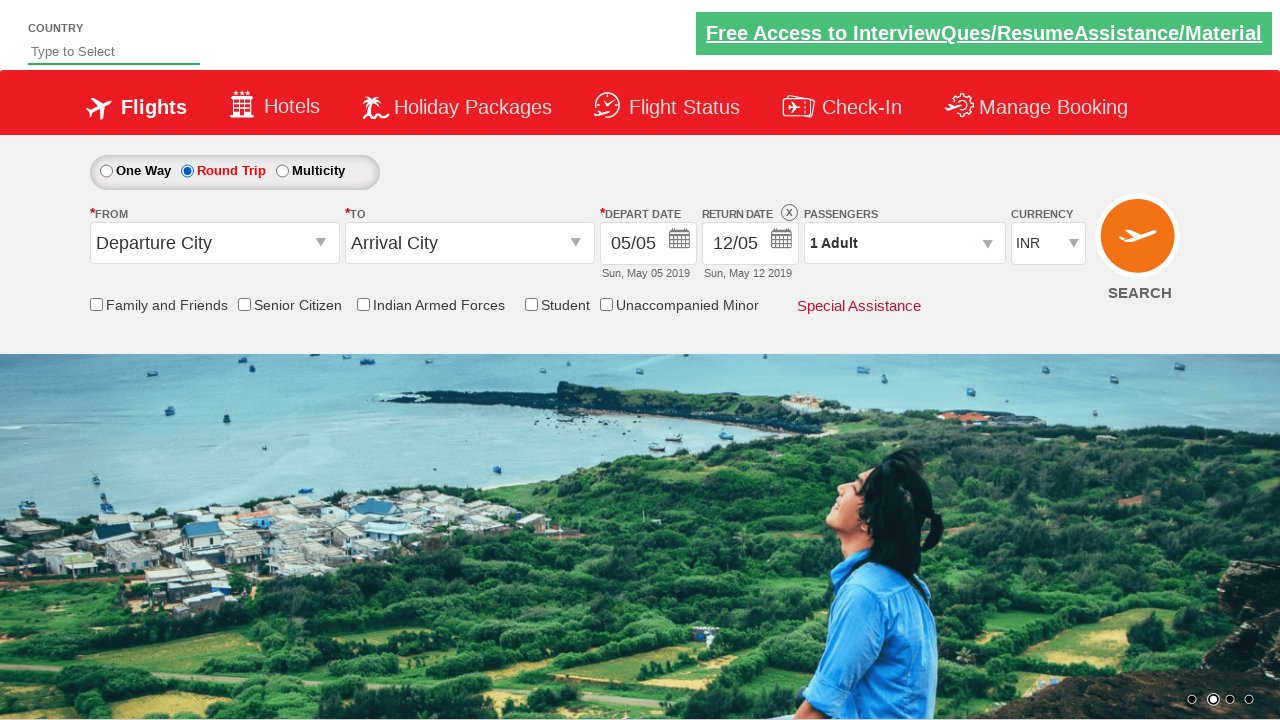

Clicked multi-city trip radio button at (282, 171) on input#ctl00_mainContent_rbtnl_Trip_2
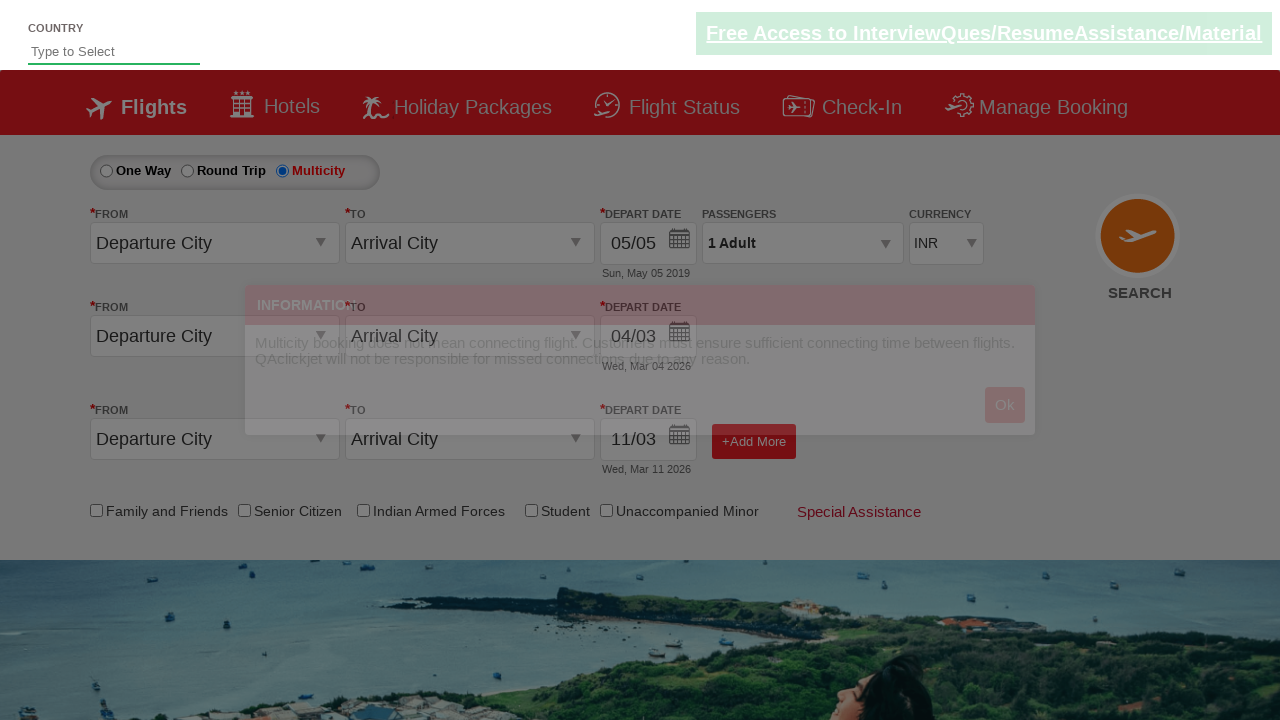

Verified radio buttons exist on the page
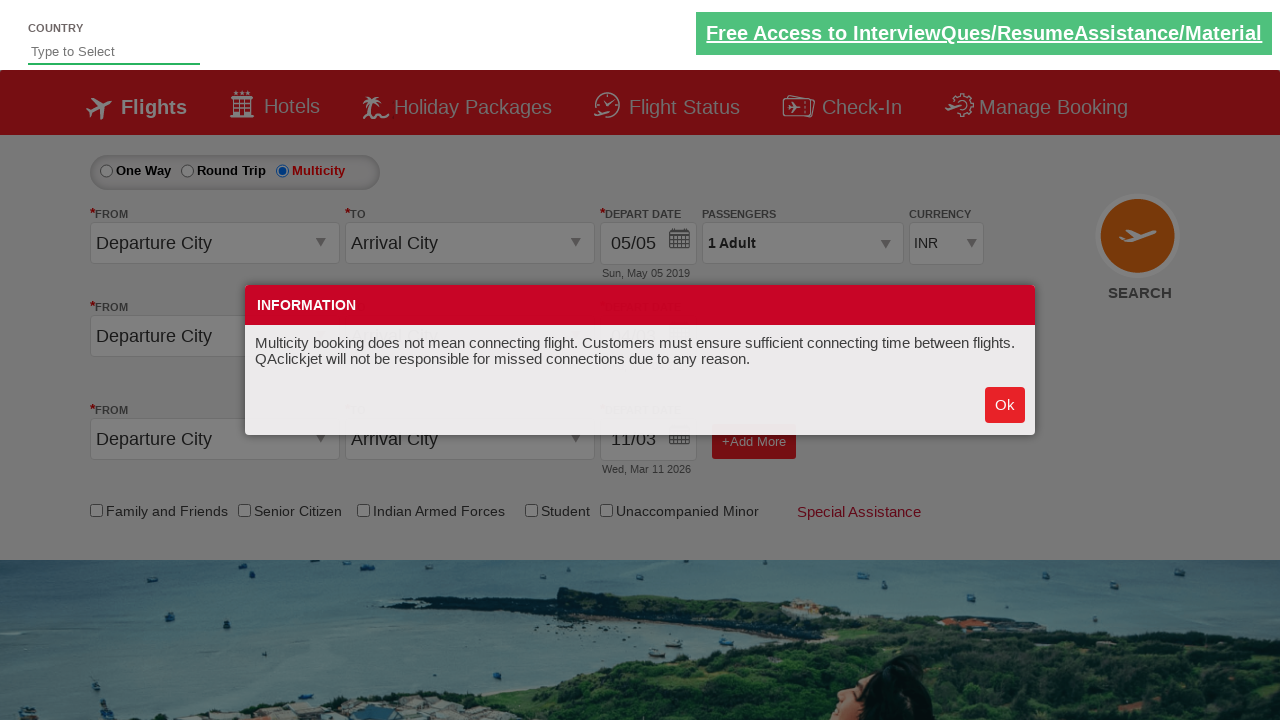

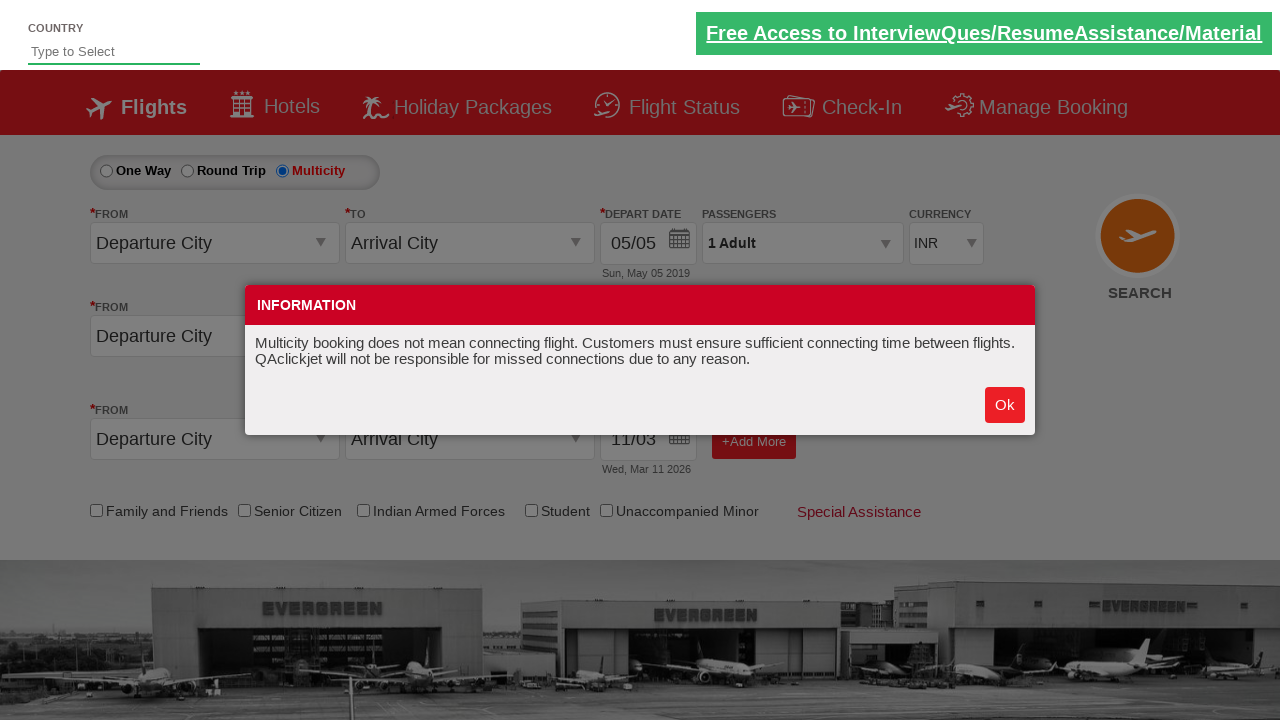